Tests menu widget by navigating through menu items, submenus, and sub-submenus using clicks and keyboard navigation

Starting URL: https://demoqa.com/menu#

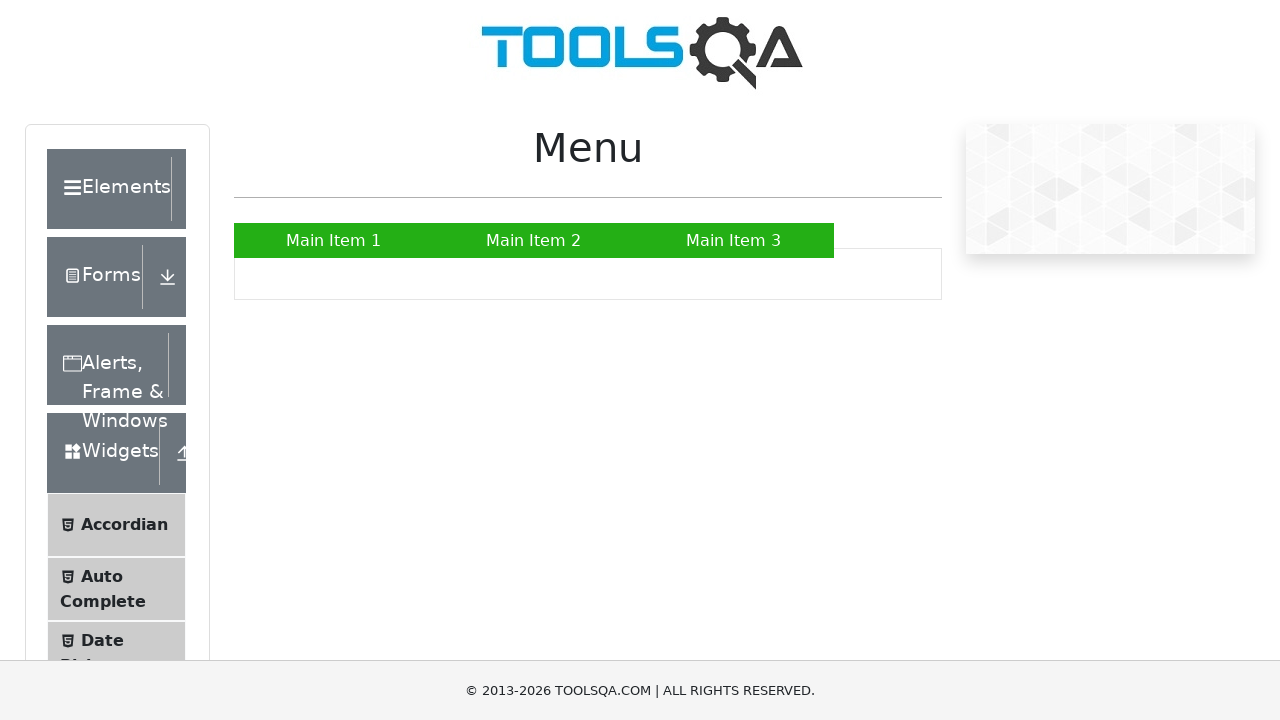

Clicked Main Item 1 at (334, 240) on a:has-text('Main Item 1')
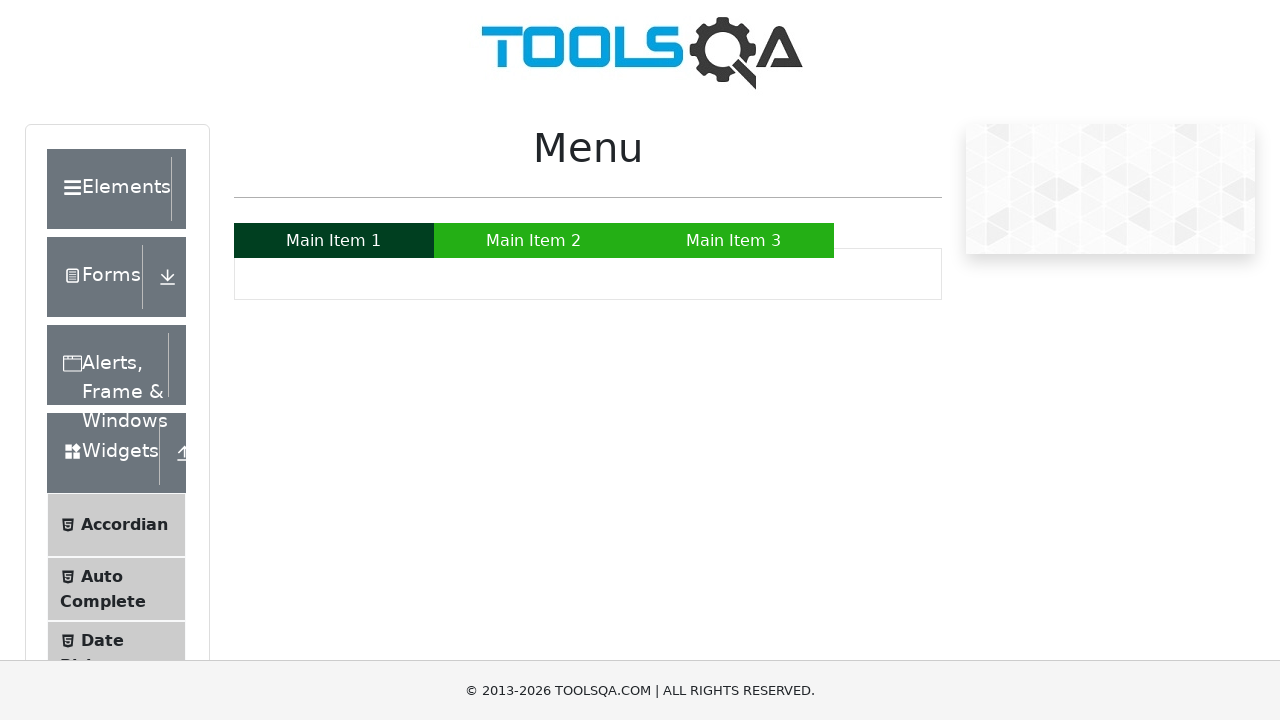

Hovered over Main Item 2 at (534, 240) on a:has-text('Main Item 2')
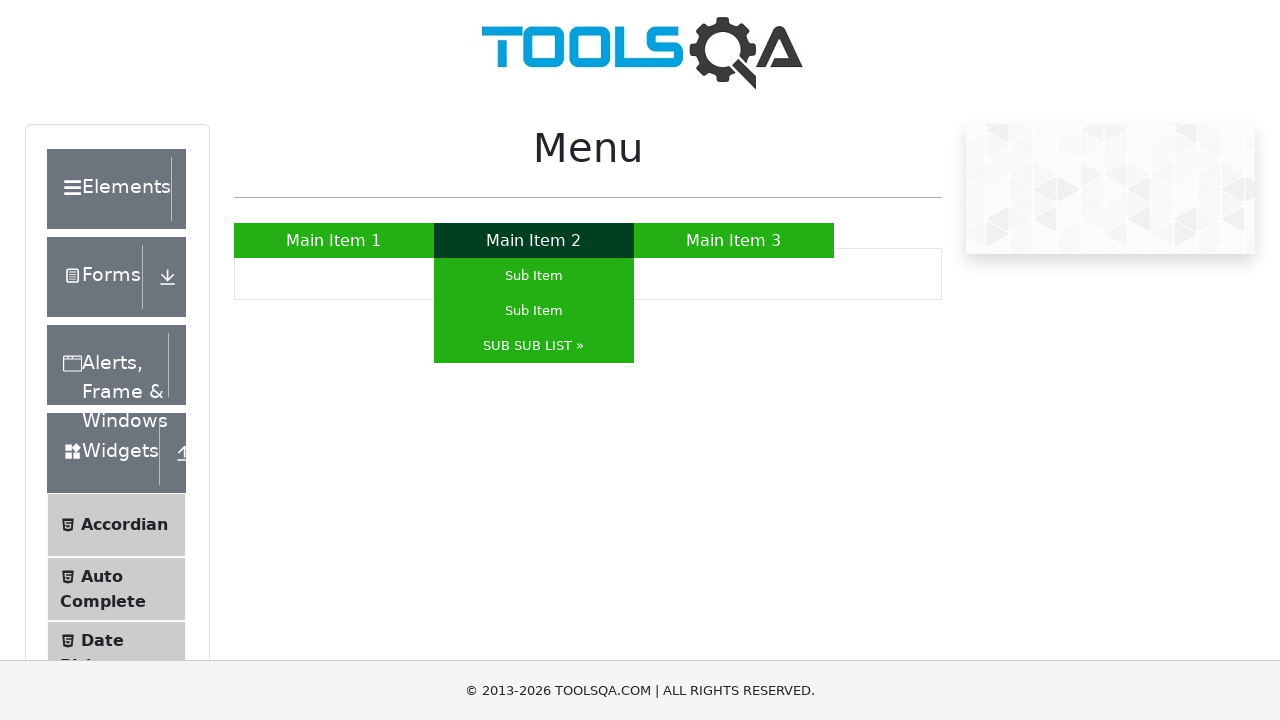

Clicked Main Item 2 at (534, 240) on a:has-text('Main Item 2')
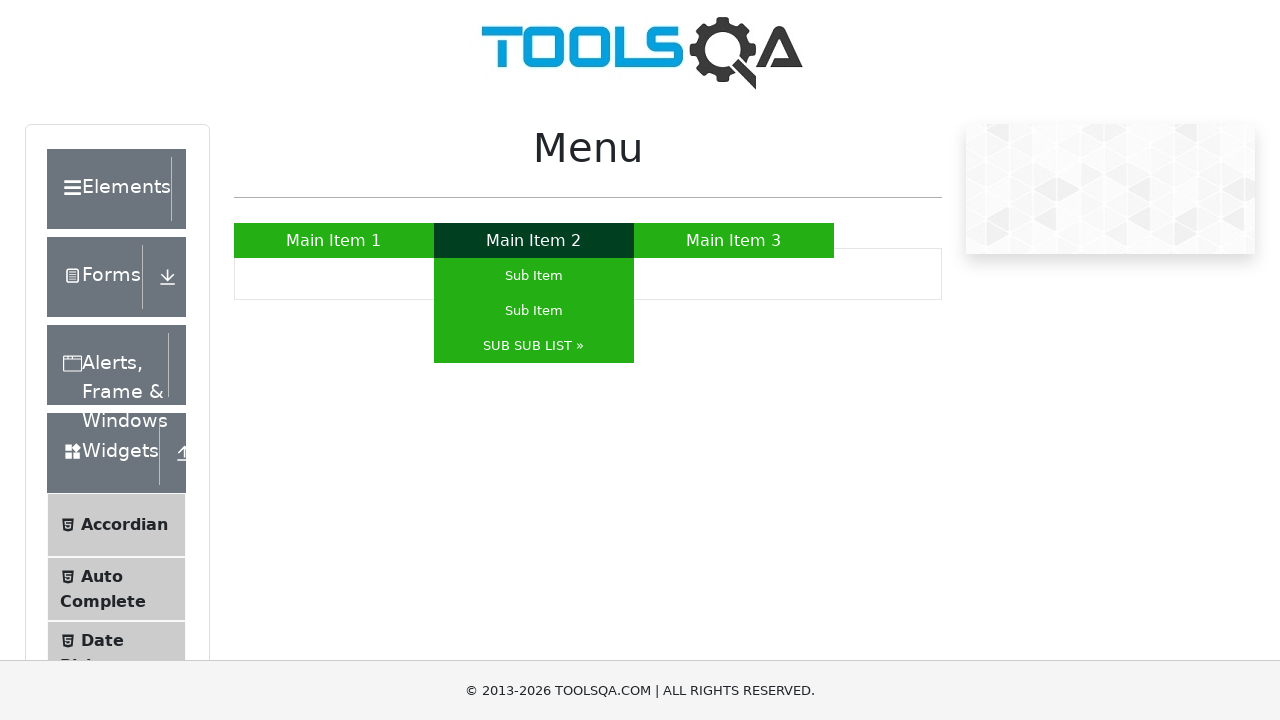

Waited 500ms for menu to load
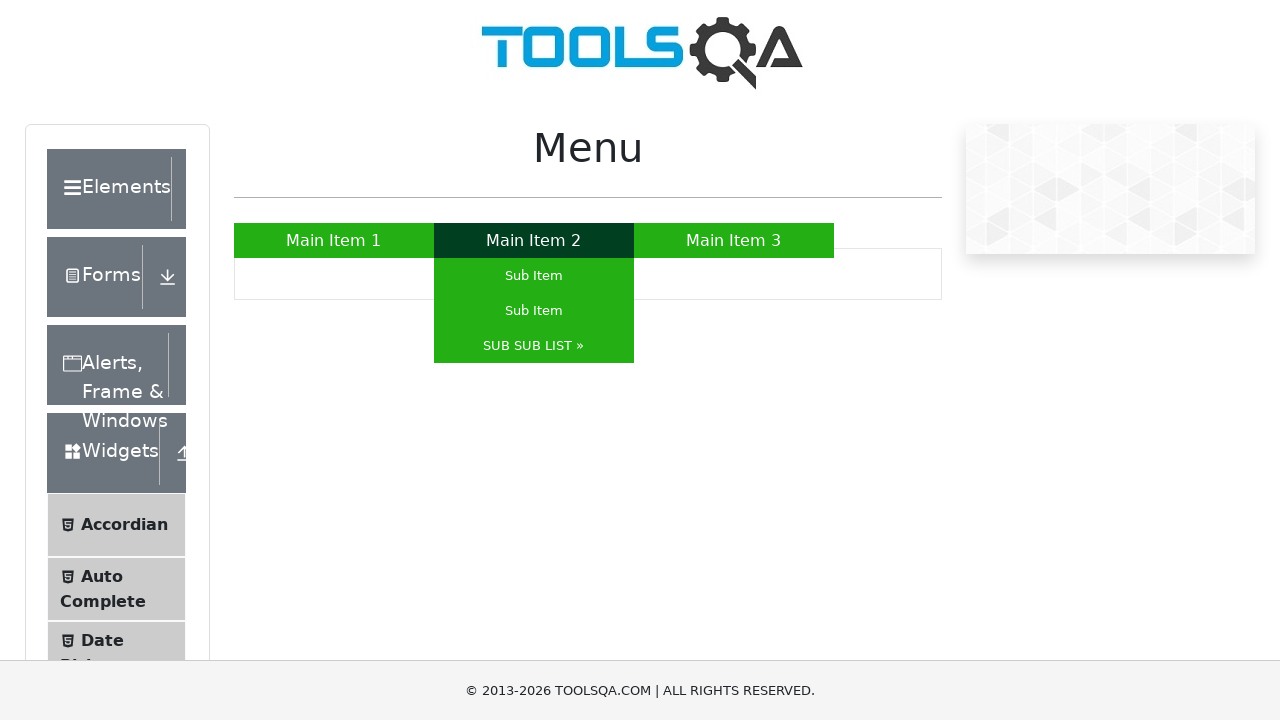

Pressed ArrowDown to navigate menu
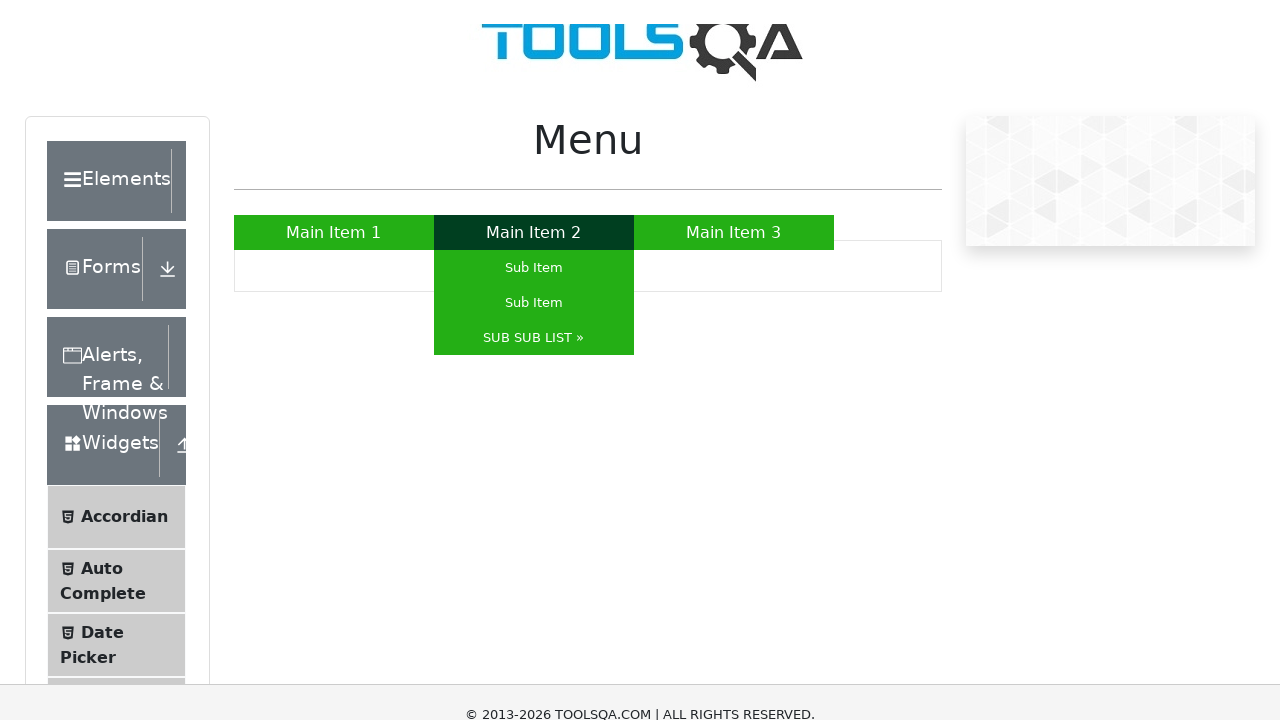

Waited 500ms after arrow key navigation
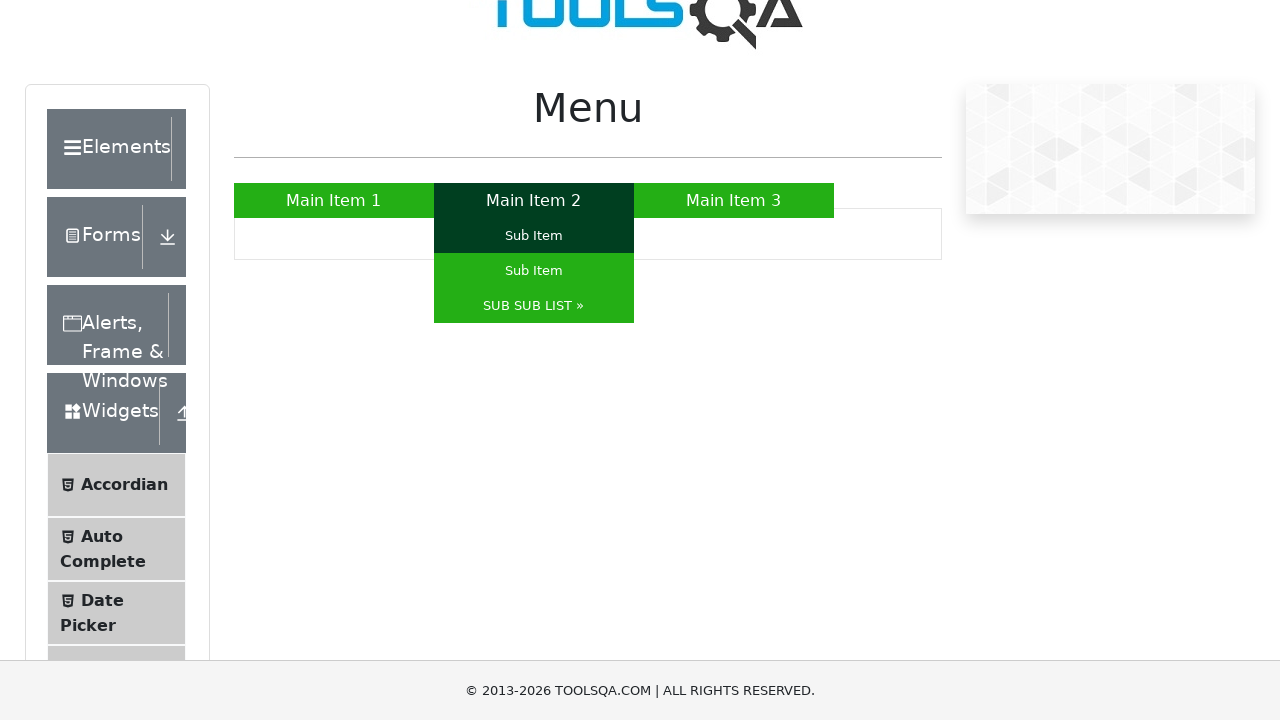

Pressed Enter to select menu item
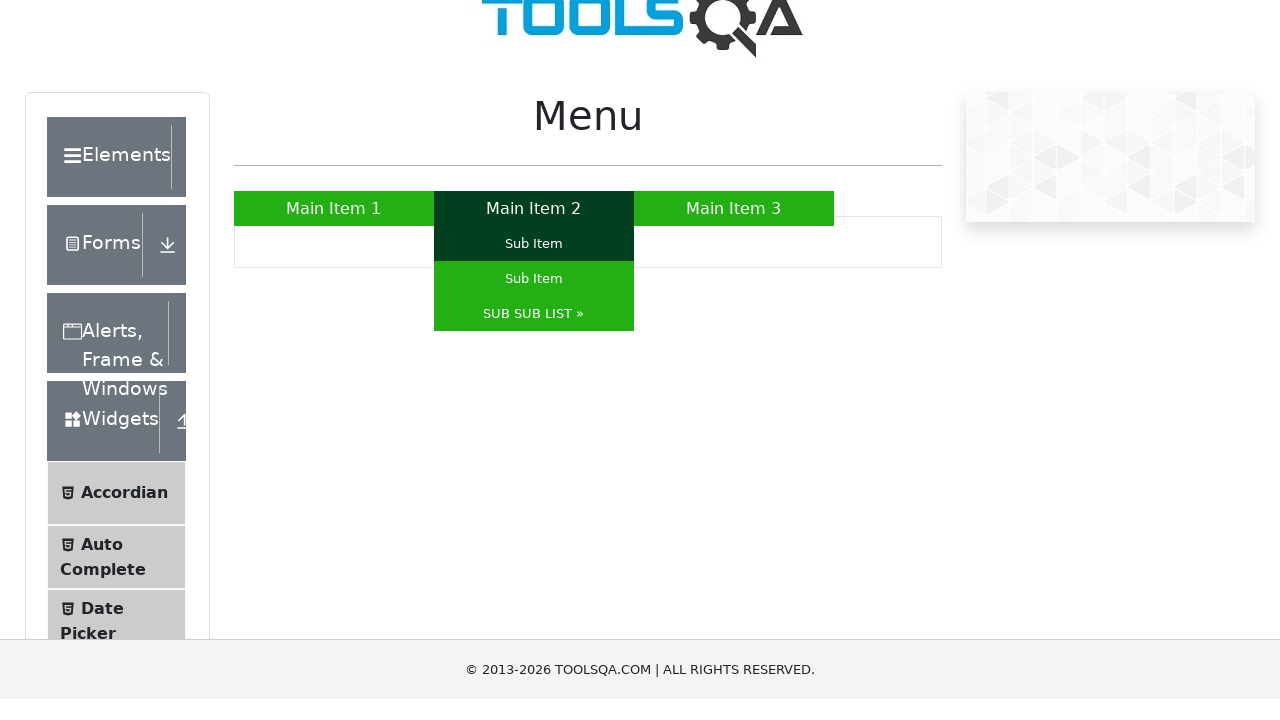

Hovered over Main Item 2 again at (534, 240) on a:has-text('Main Item 2')
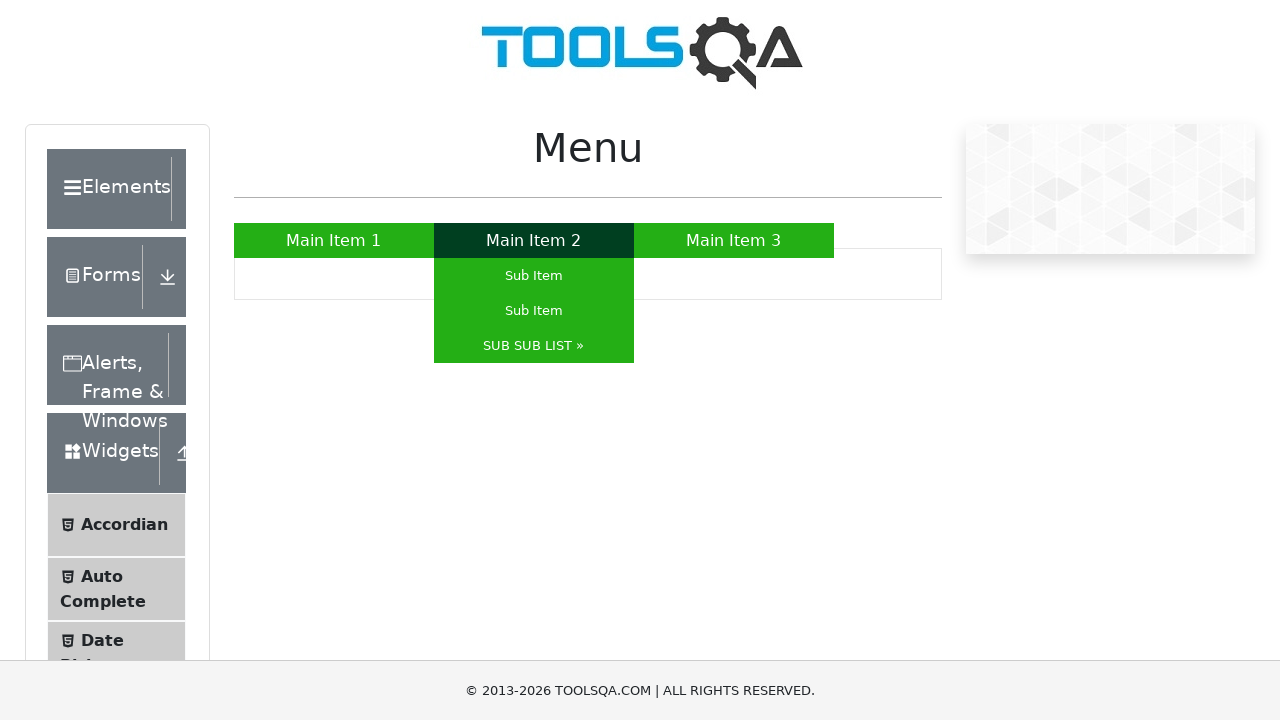

Clicked Main Item 2 again at (534, 240) on a:has-text('Main Item 2')
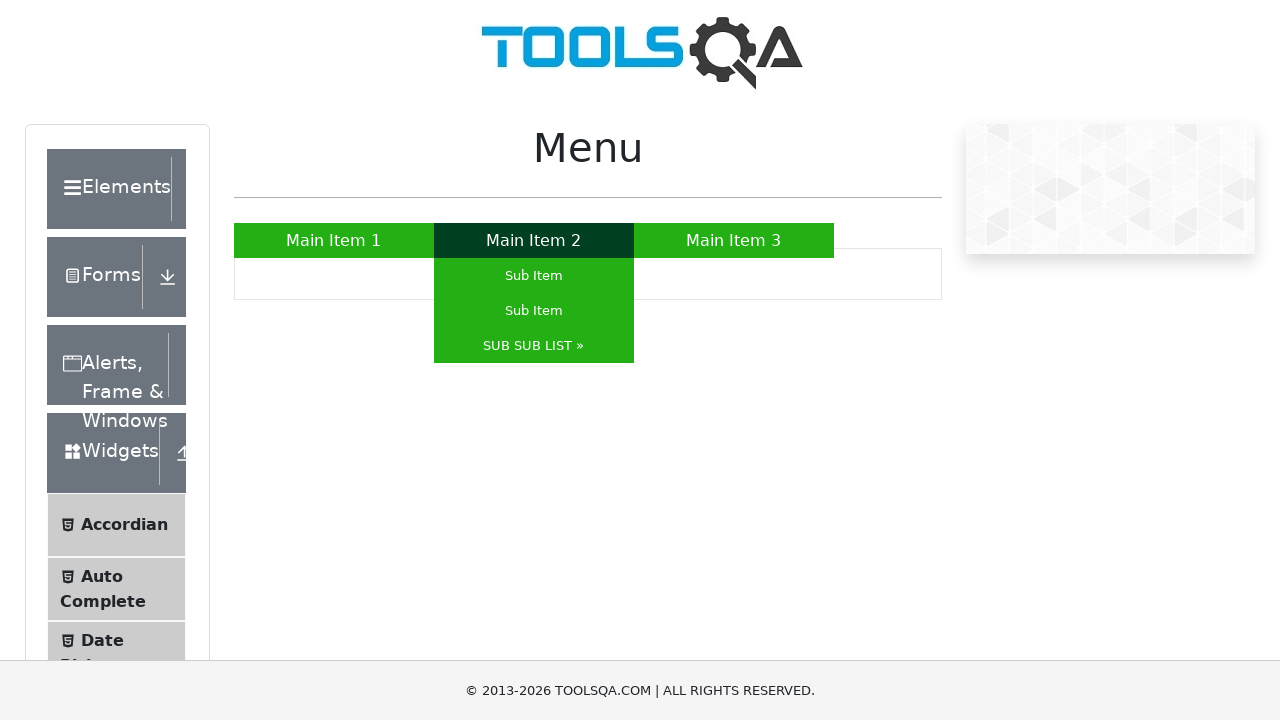

Waited 500ms for submenu to appear
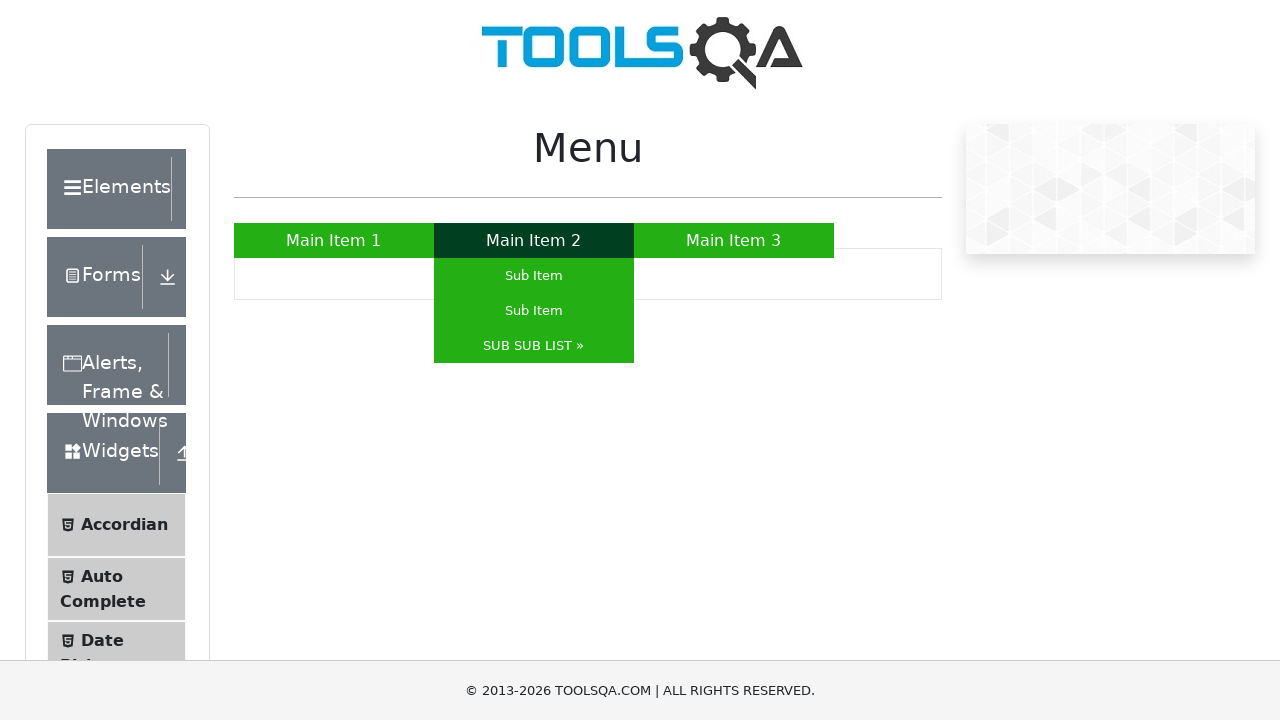

Hovered over SUB SUB LIST » at (534, 346) on a:has-text('SUB SUB LIST »')
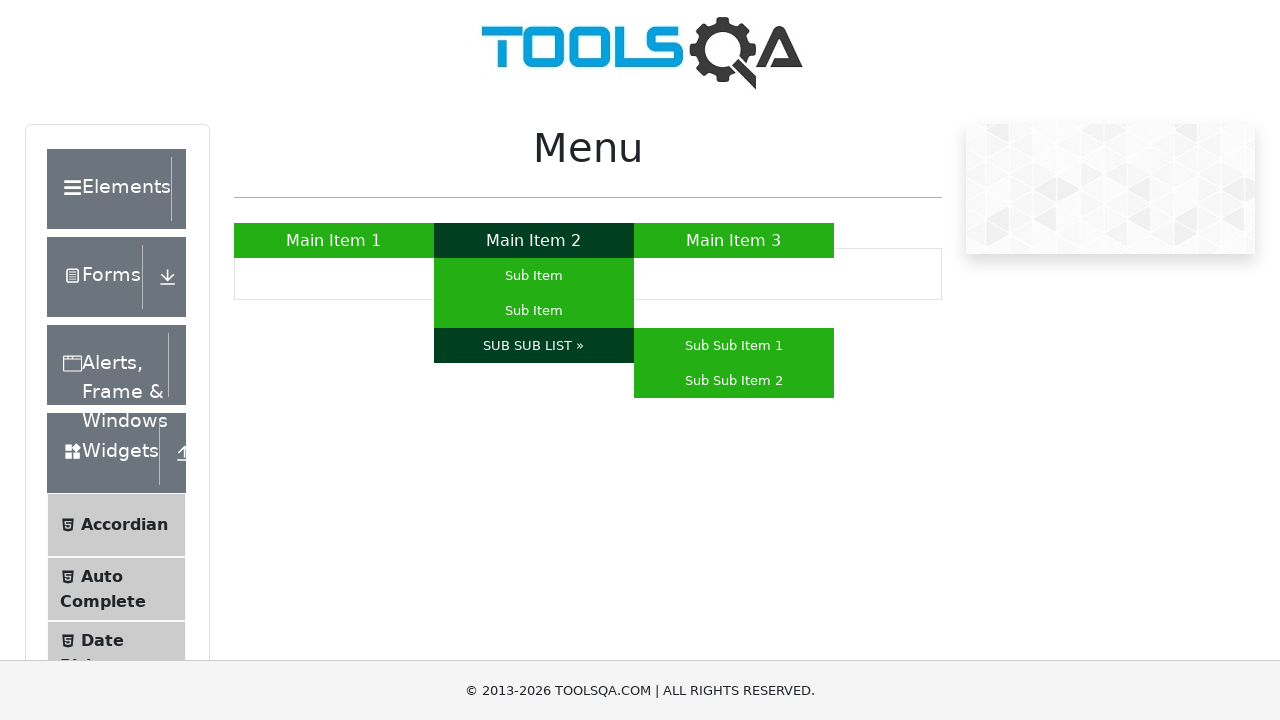

Clicked SUB SUB LIST » to expand sub-submenu at (534, 346) on a:has-text('SUB SUB LIST »')
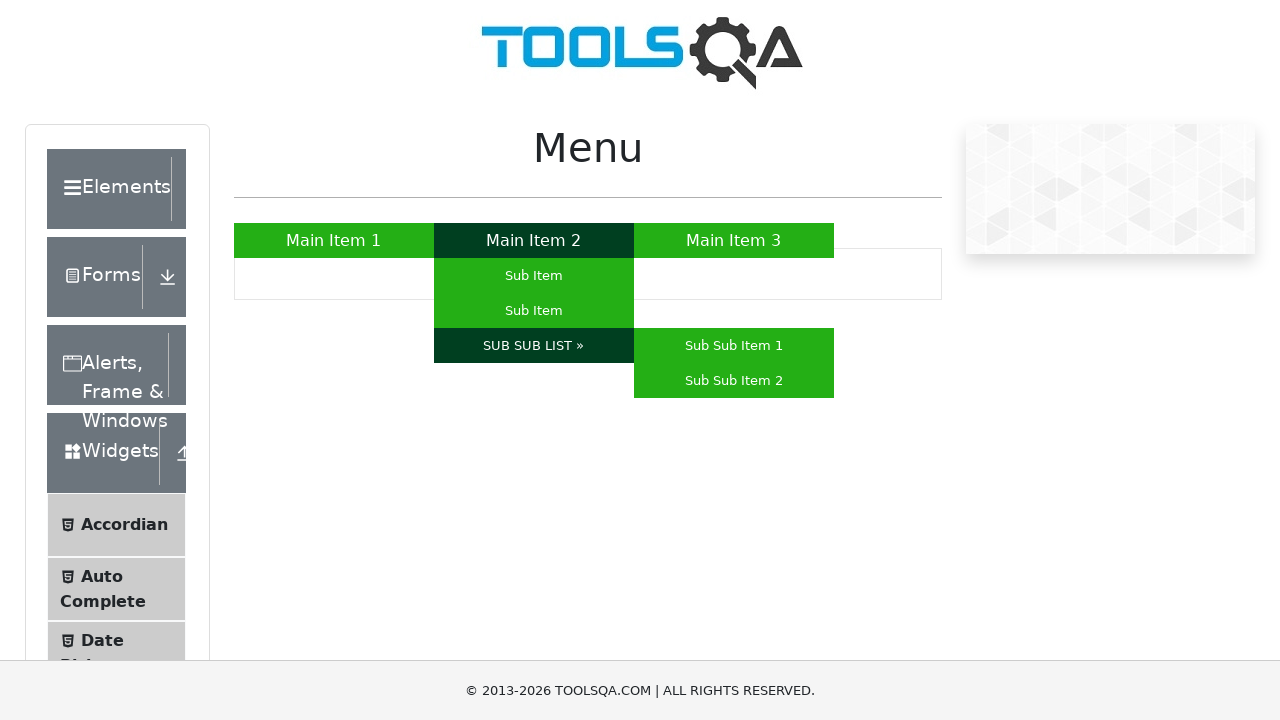

Clicked Sub Sub Item 1 at (734, 346) on a:has-text('Sub Sub Item 1')
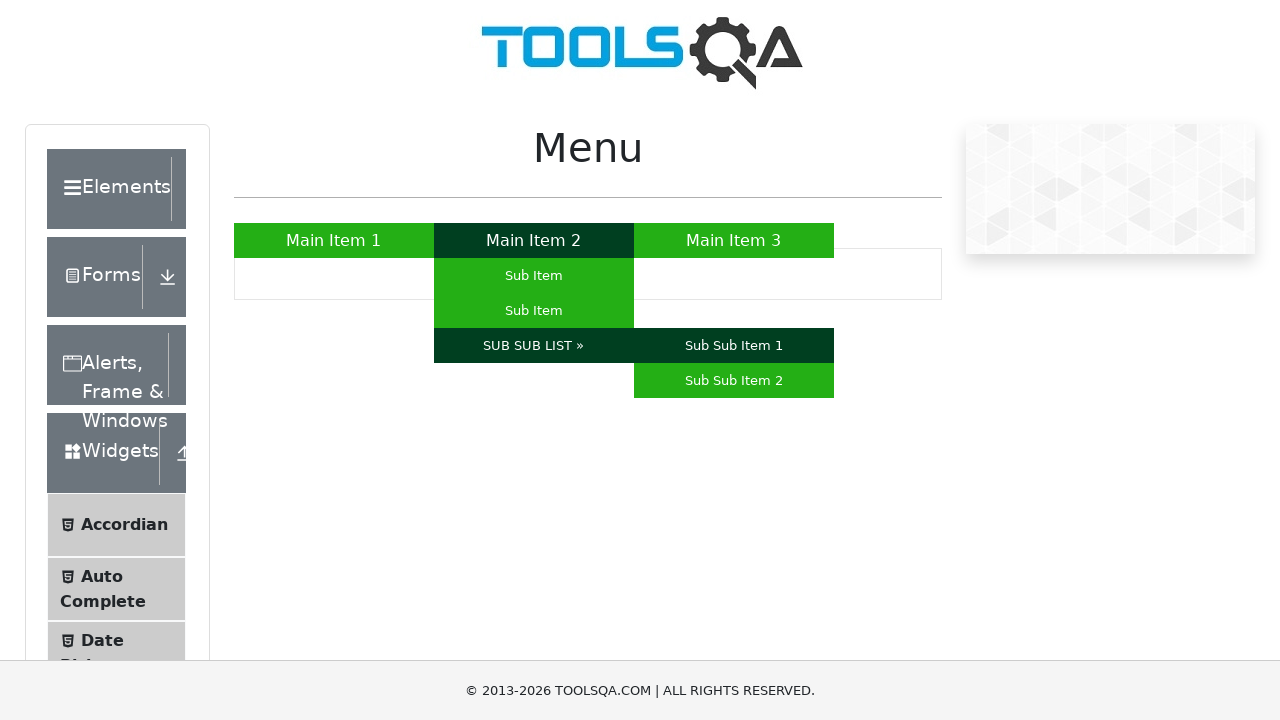

Pressed ArrowDown to navigate within submenu
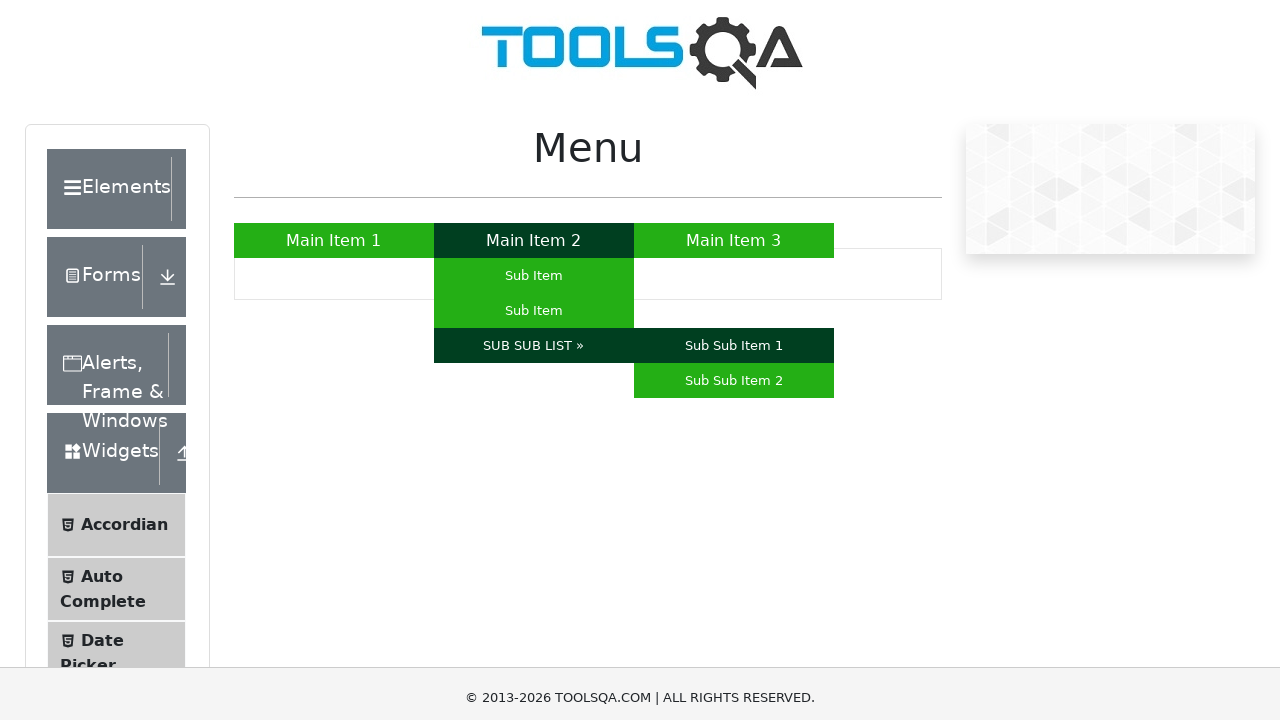

Clicked Main Item 3 at (734, 200) on a:has-text('Main Item 3')
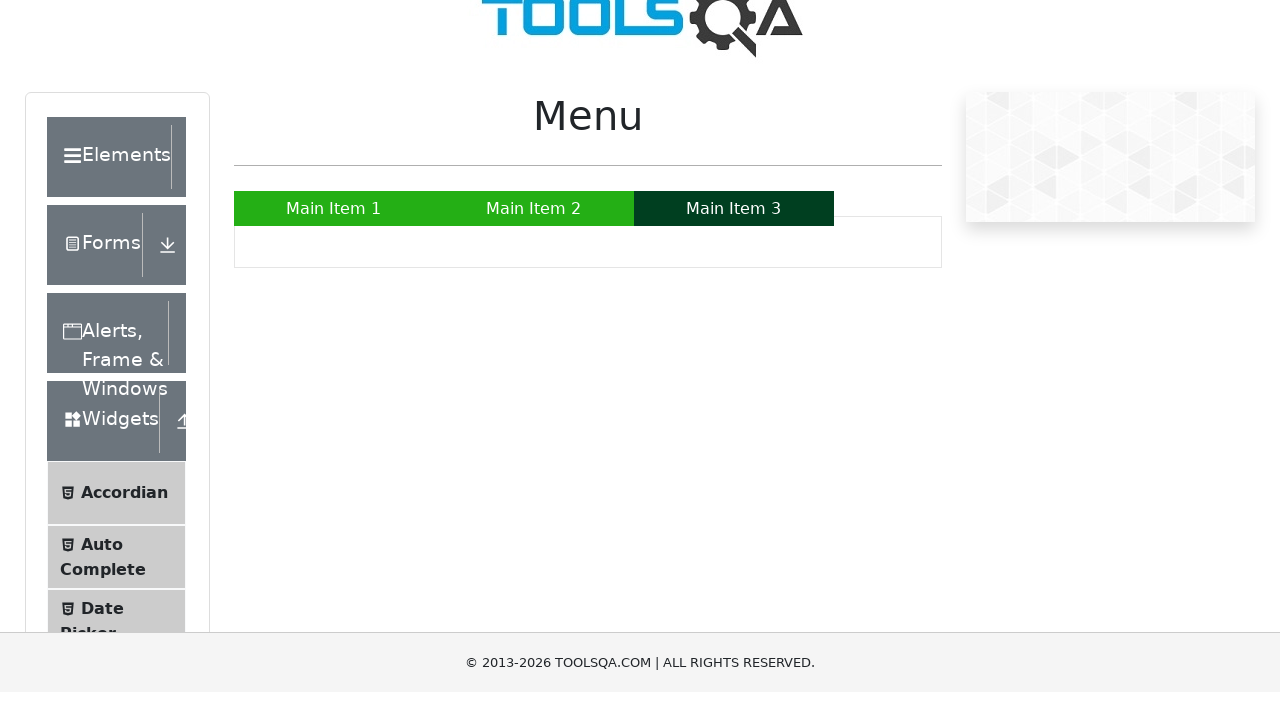

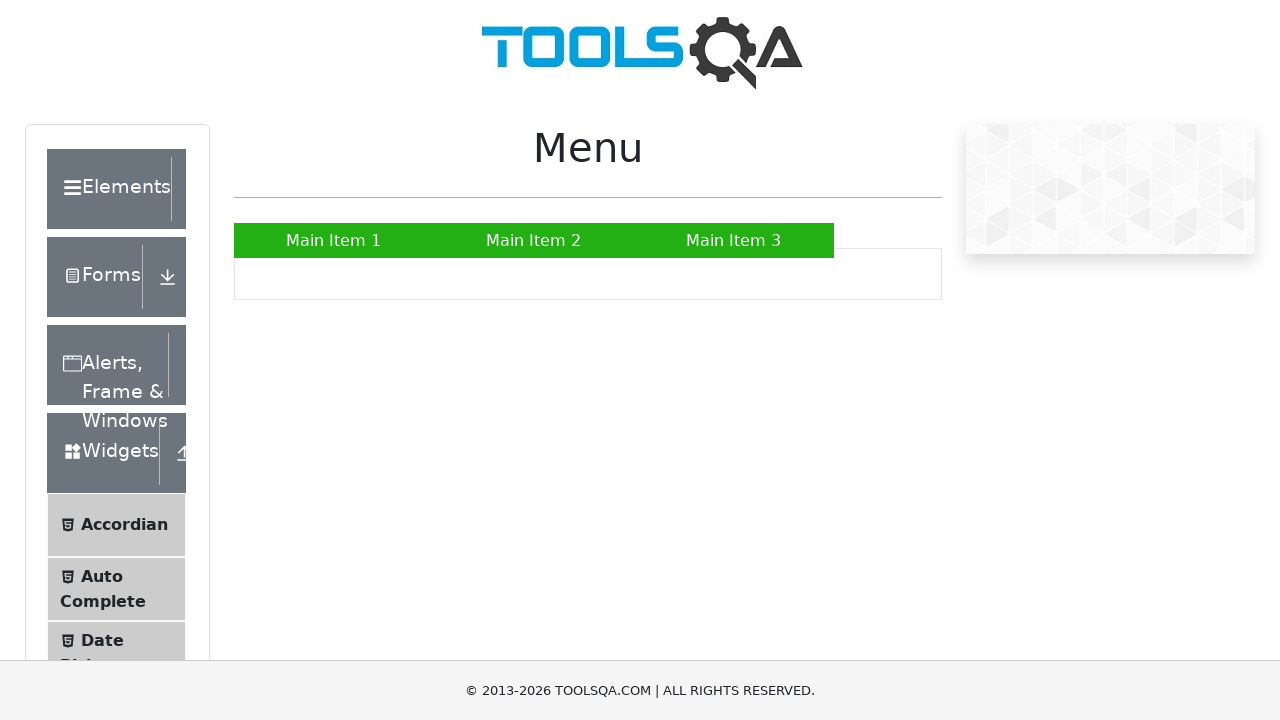